Tests confirmation alert handling by entering a name, triggering the alert, and dismissing it

Starting URL: https://rahulshettyacademy.com/AutomationPractice/

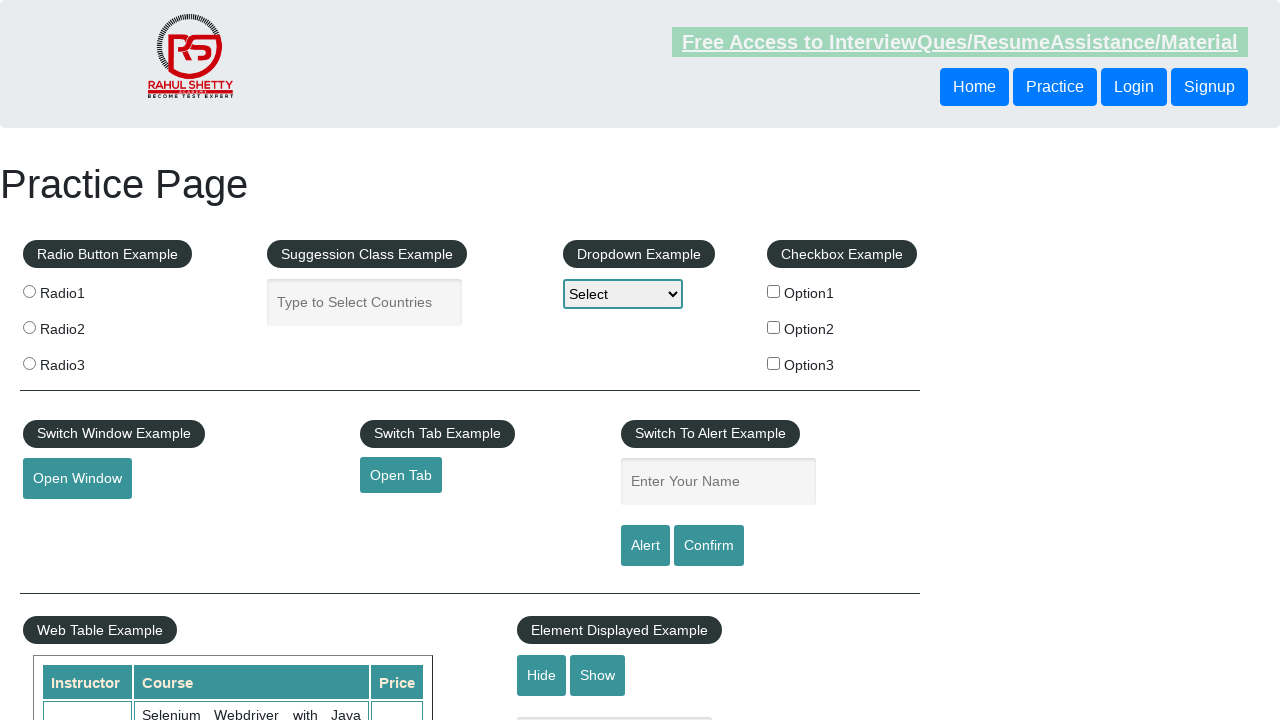

Filled name field with 'Yogita' on input[name='enter-name']
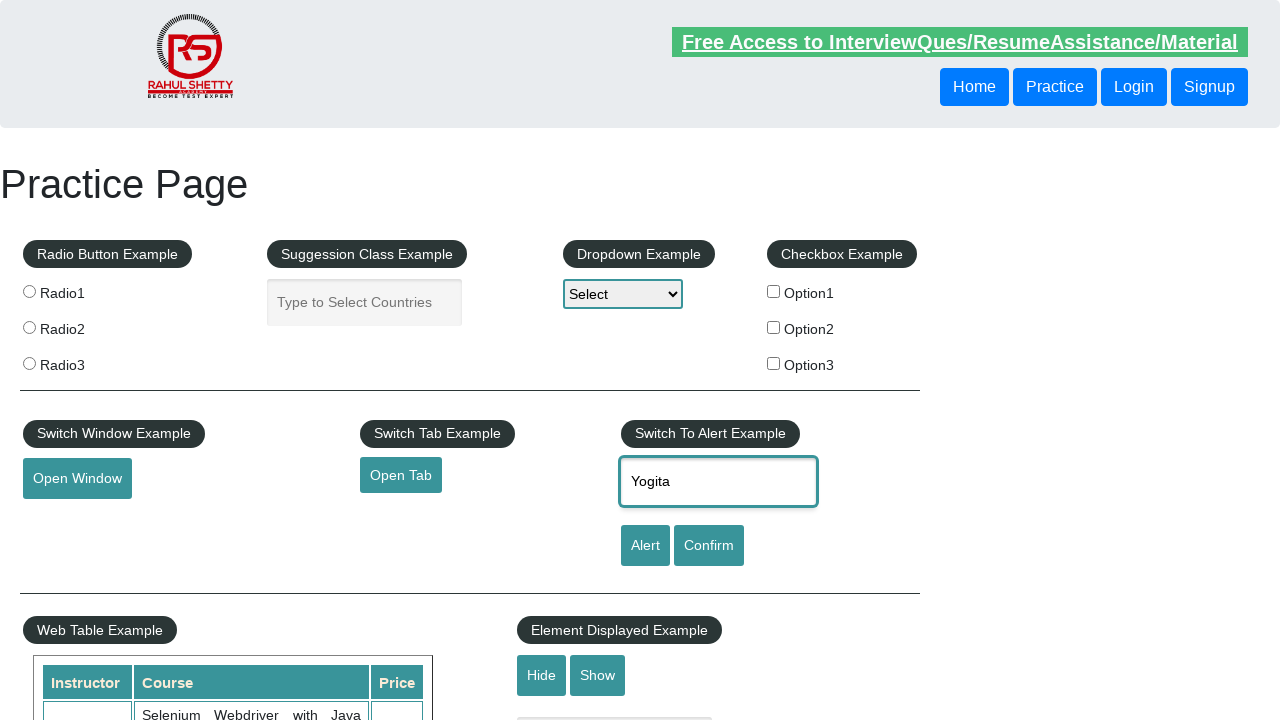

Clicked confirm button to trigger confirmation alert at (709, 546) on #confirmbtn
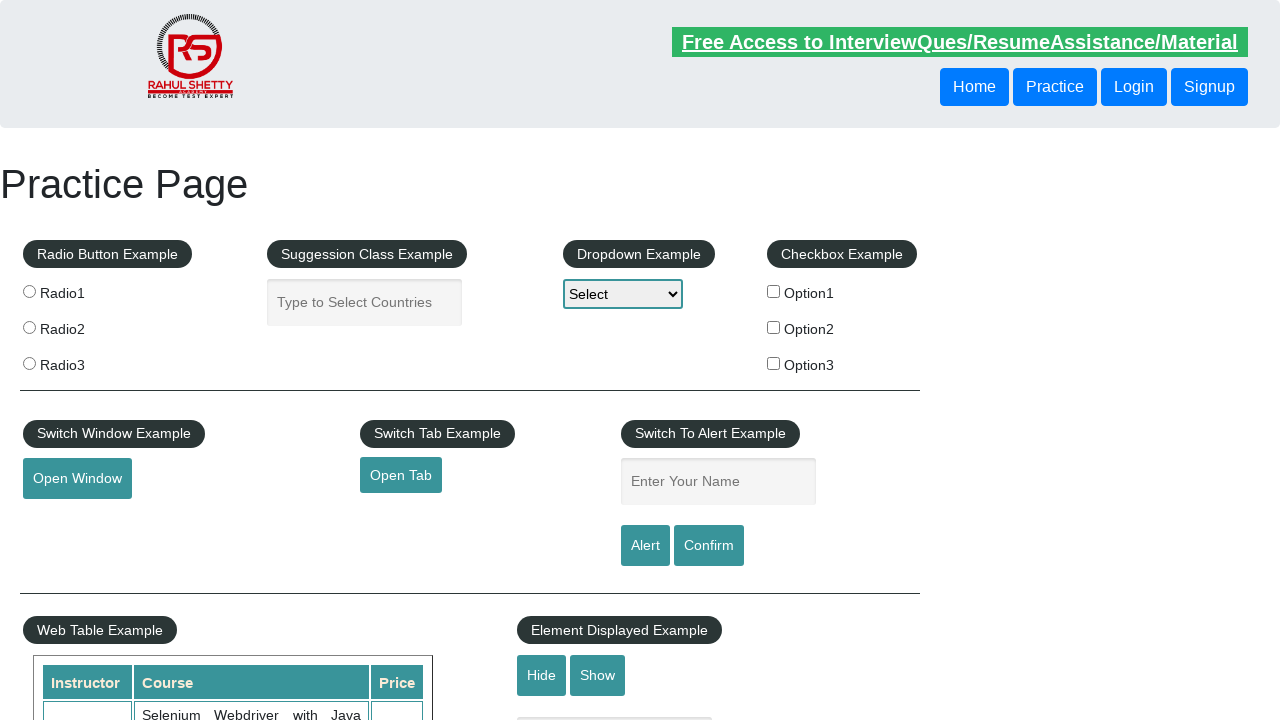

Set up dialog handler to dismiss confirmation alert
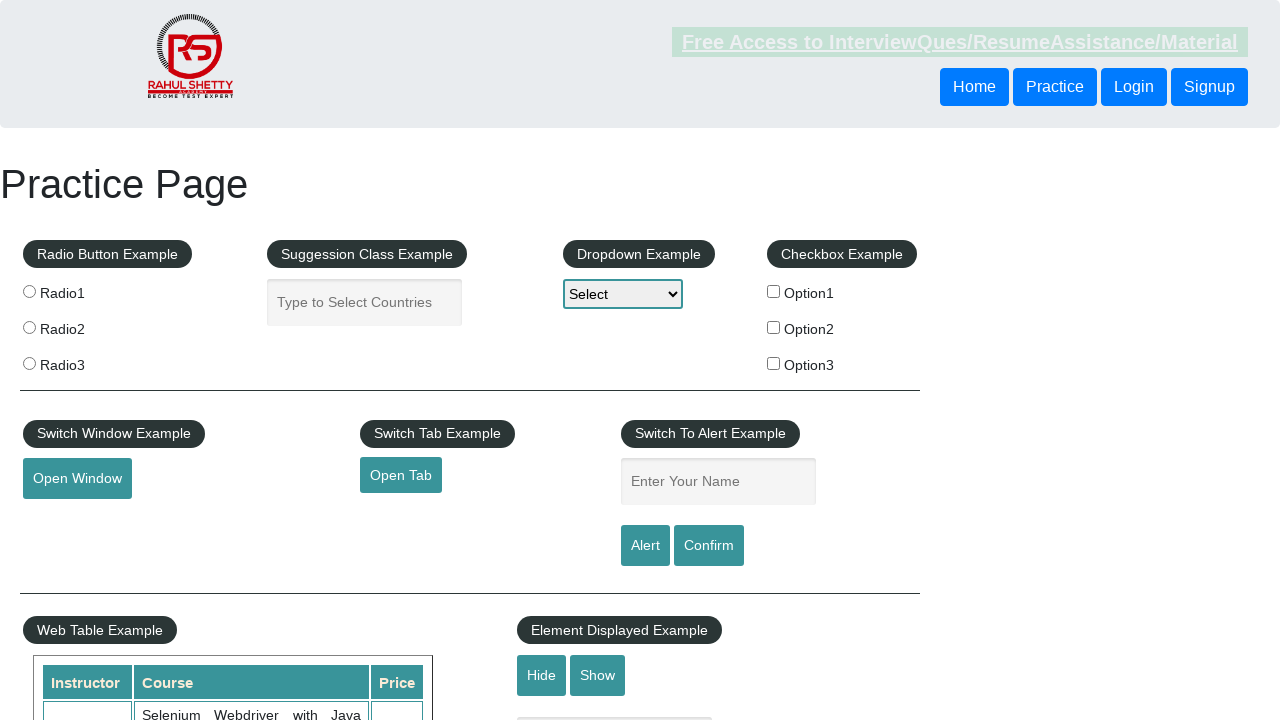

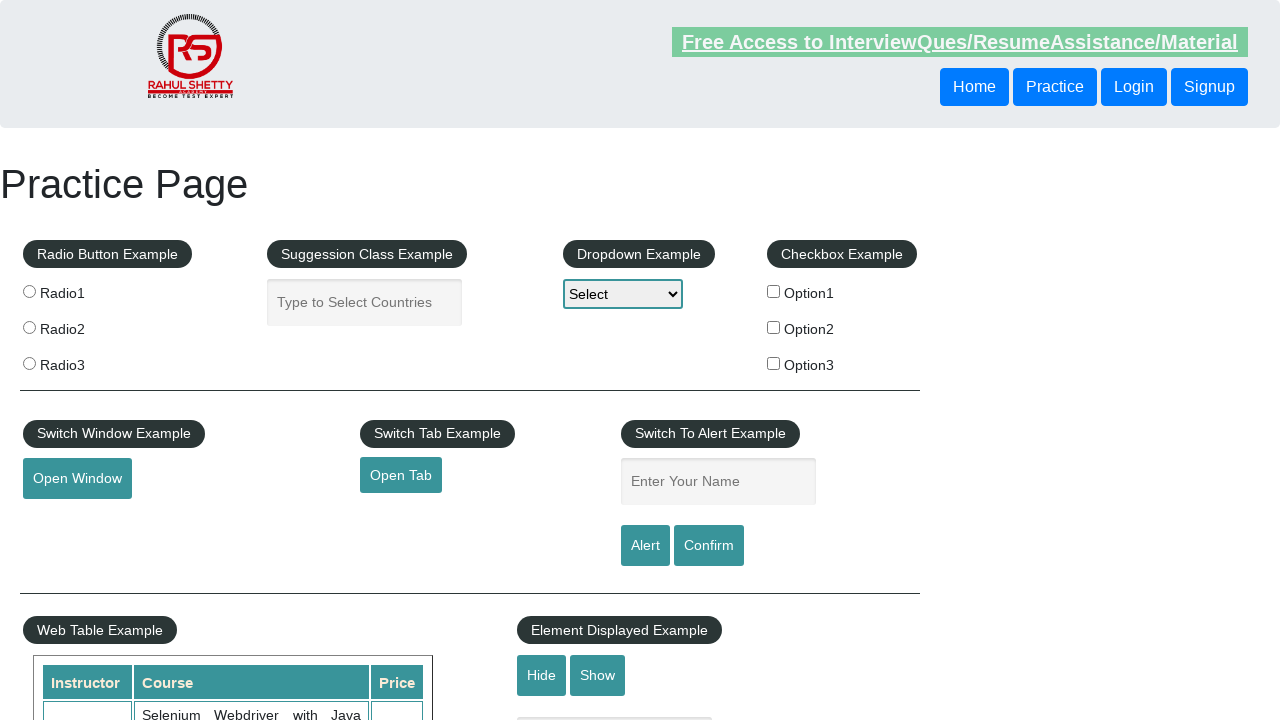